Tests JavaScript confirm dialog by dismissing it and verifying the Cancel result

Starting URL: https://the-internet.herokuapp.com/javascript_alerts

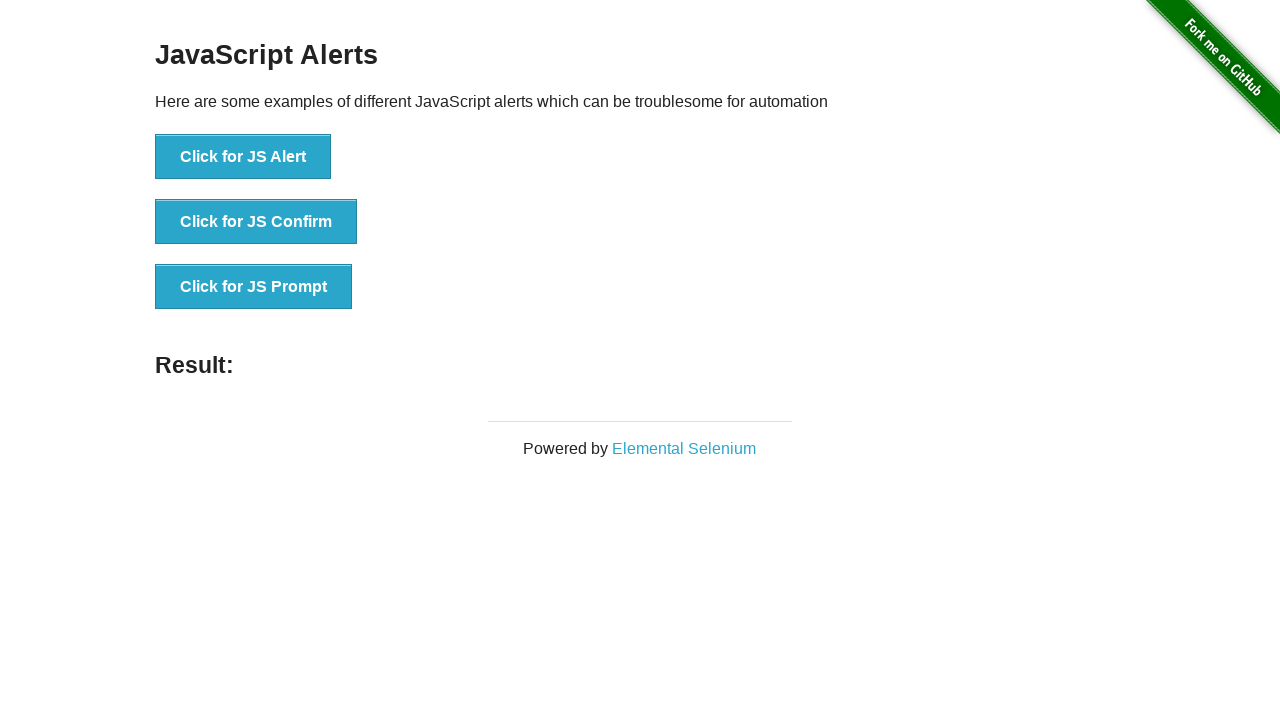

Set up dialog handler to dismiss confirm dialog
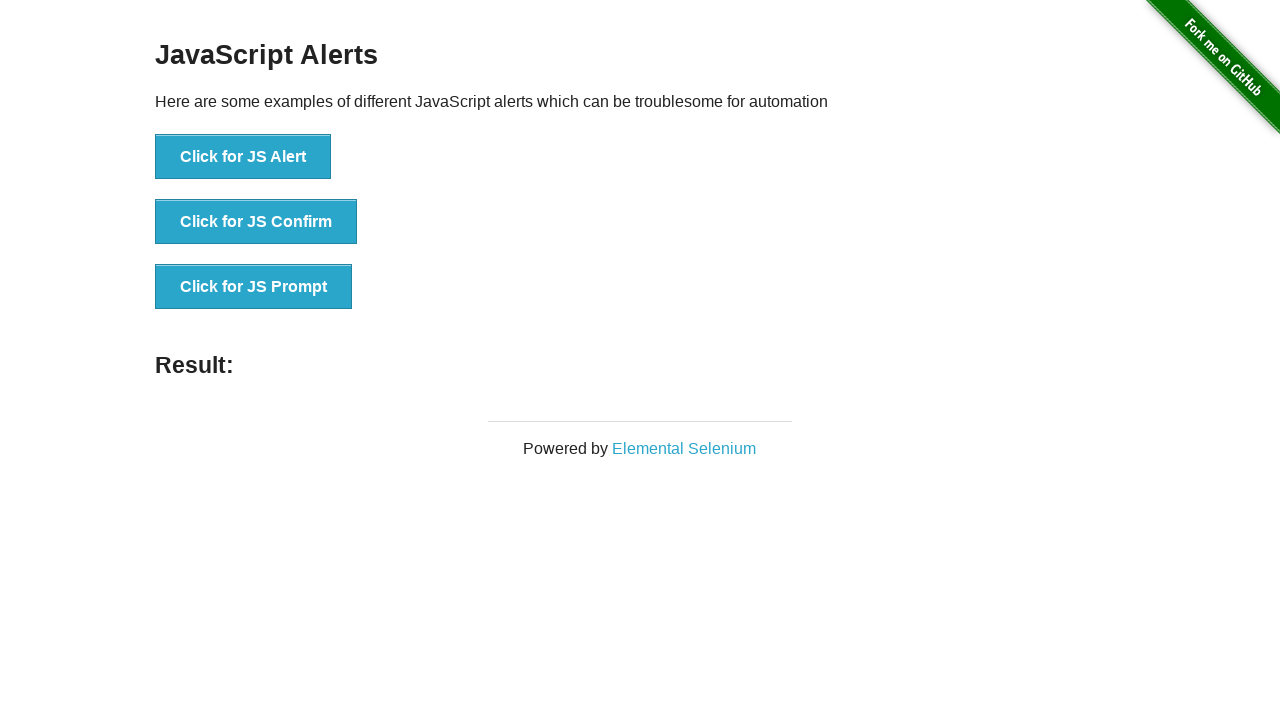

Clicked button to trigger JavaScript confirm dialog at (256, 222) on xpath=//*[@id="content"]/div/ul/li[2]/button
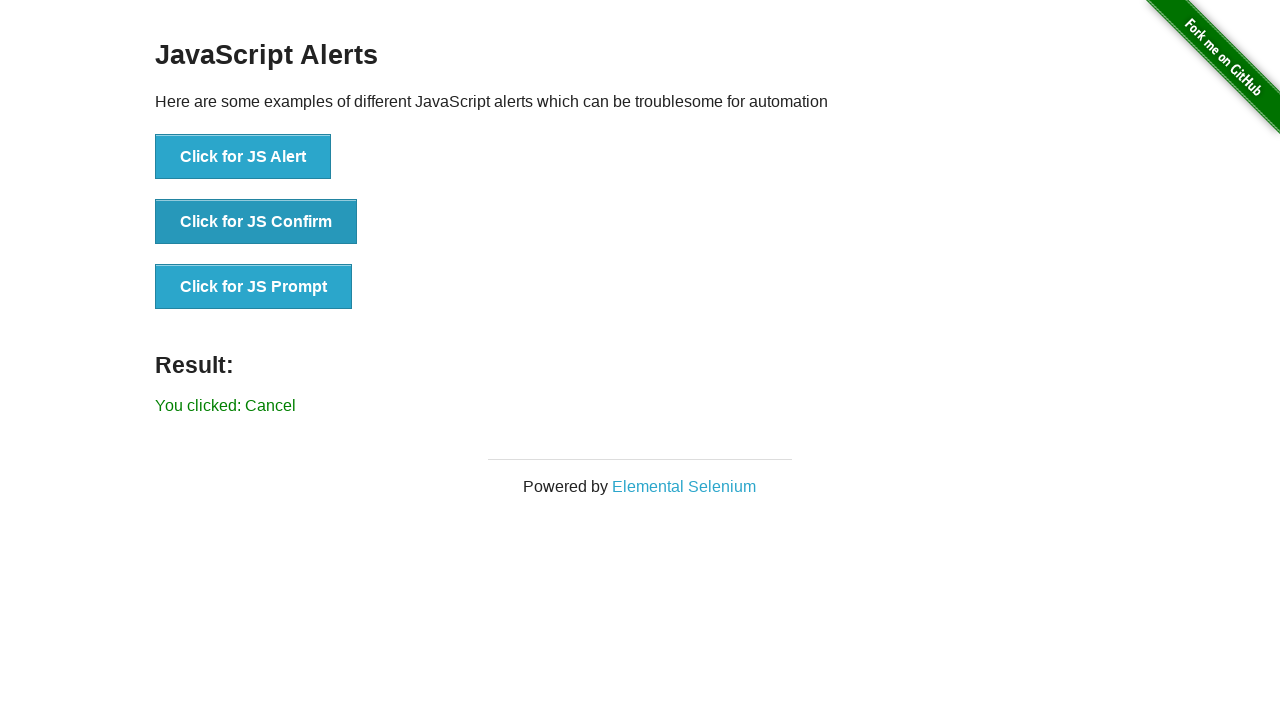

Verified that result text shows 'You clicked: Cancel'
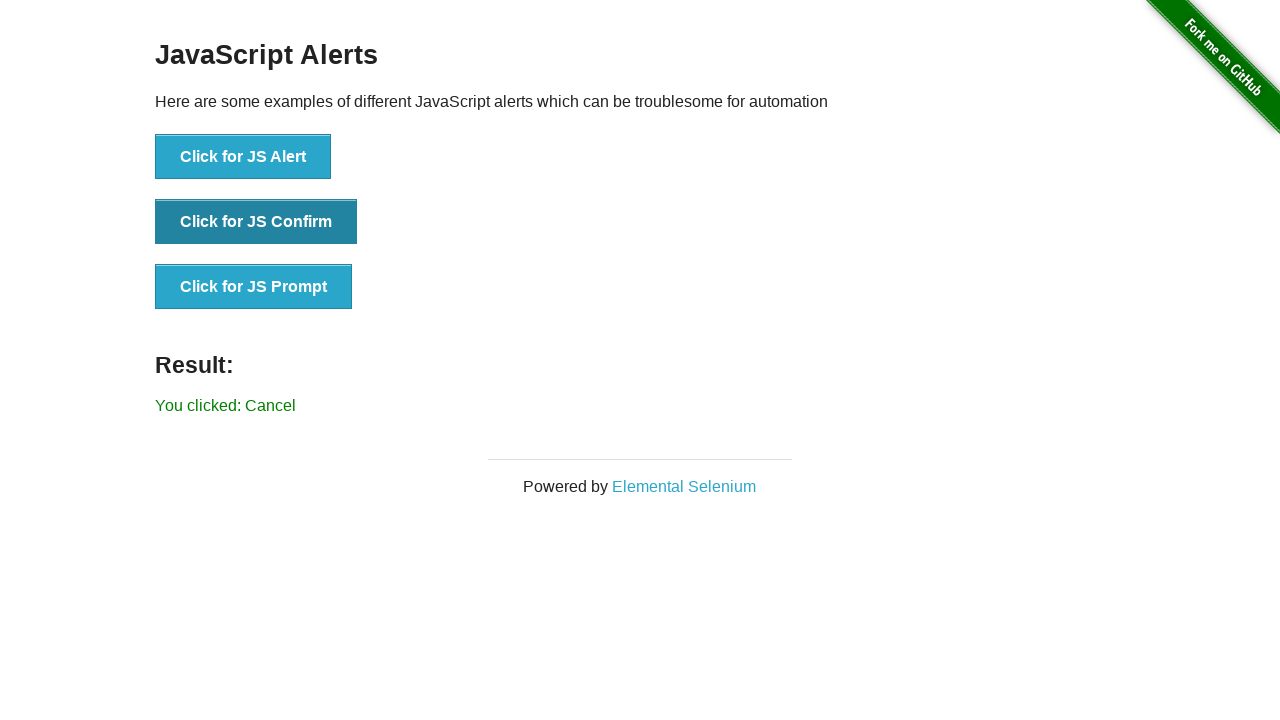

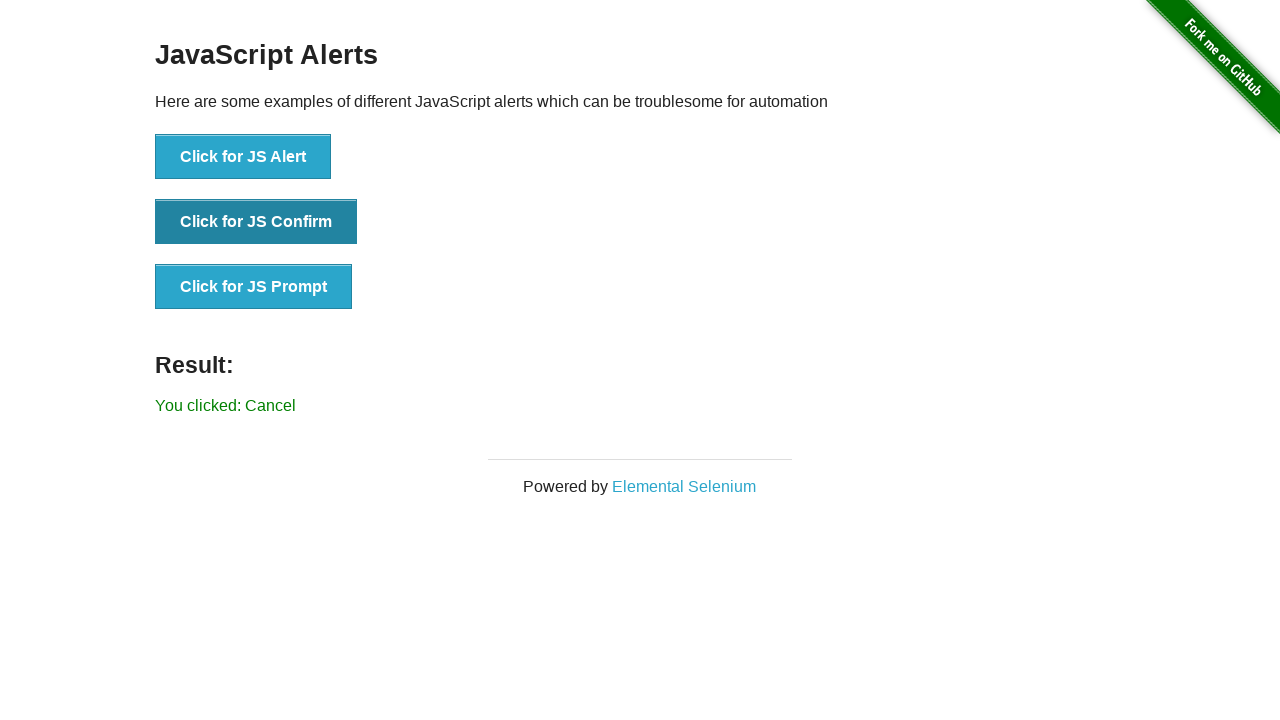